Searches for MacBook and adds the first product to the shopping cart

Starting URL: http://opencart.abstracta.us/

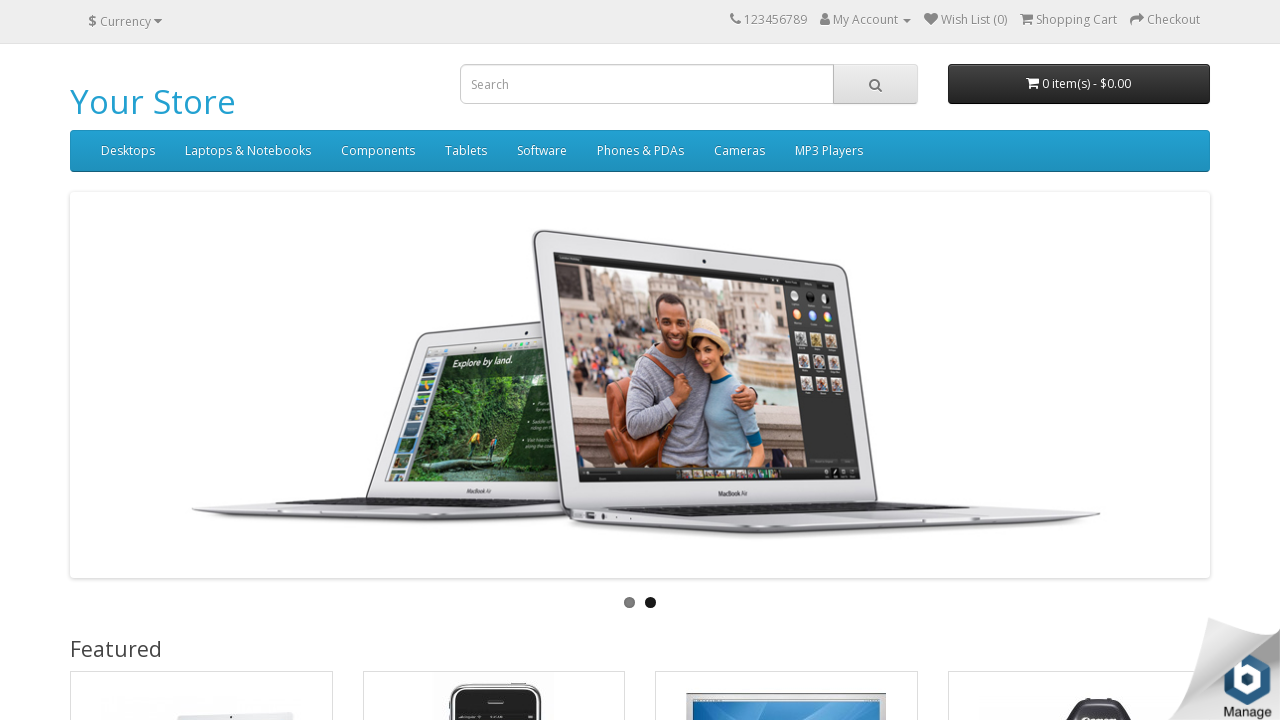

Filled search field with 'MacBook' on input[name='search']
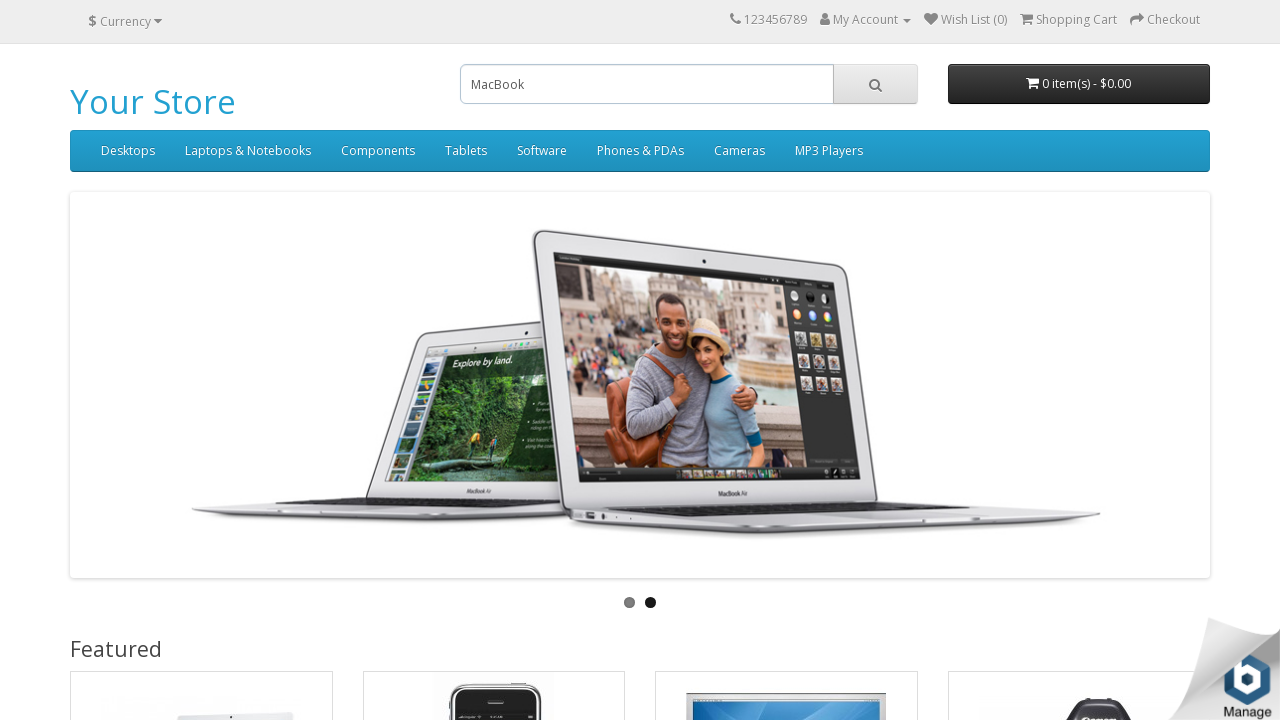

Clicked search button at (875, 84) on button.btn-default
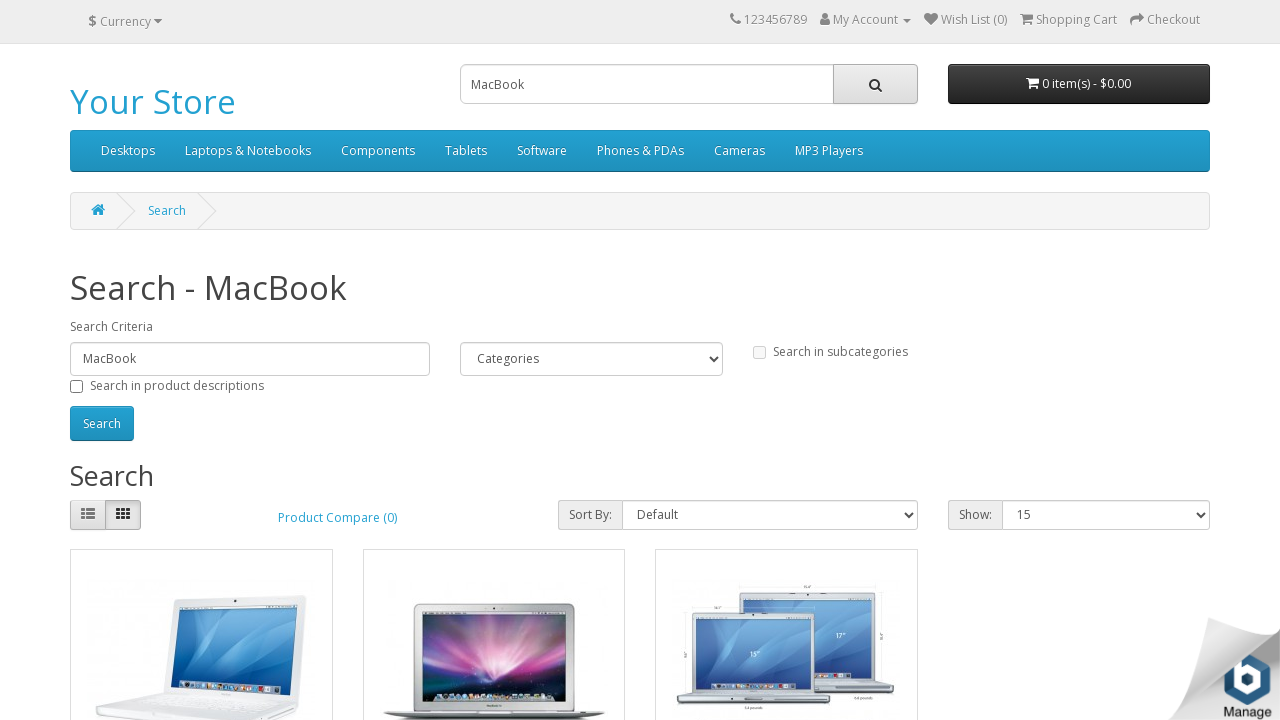

Search results loaded
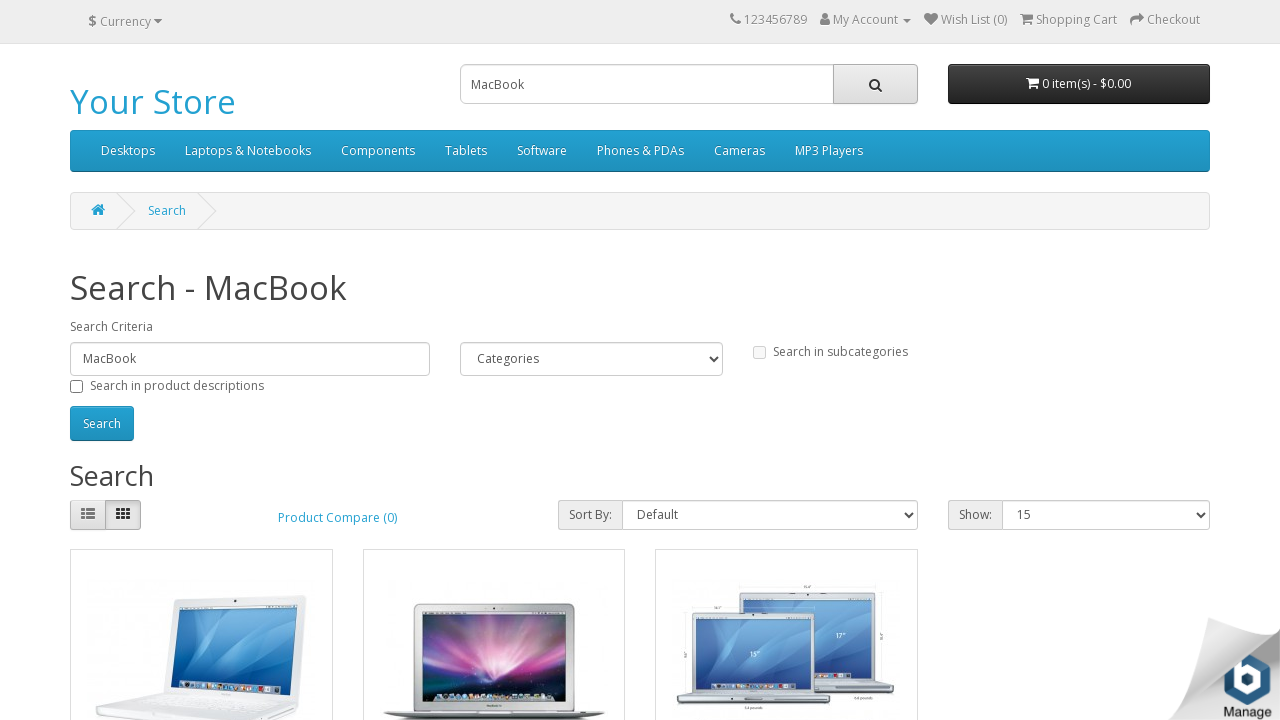

Clicked 'Add to Cart' button for first MacBook product at (149, 382) on .product-thumb button[onclick*='cart.add']
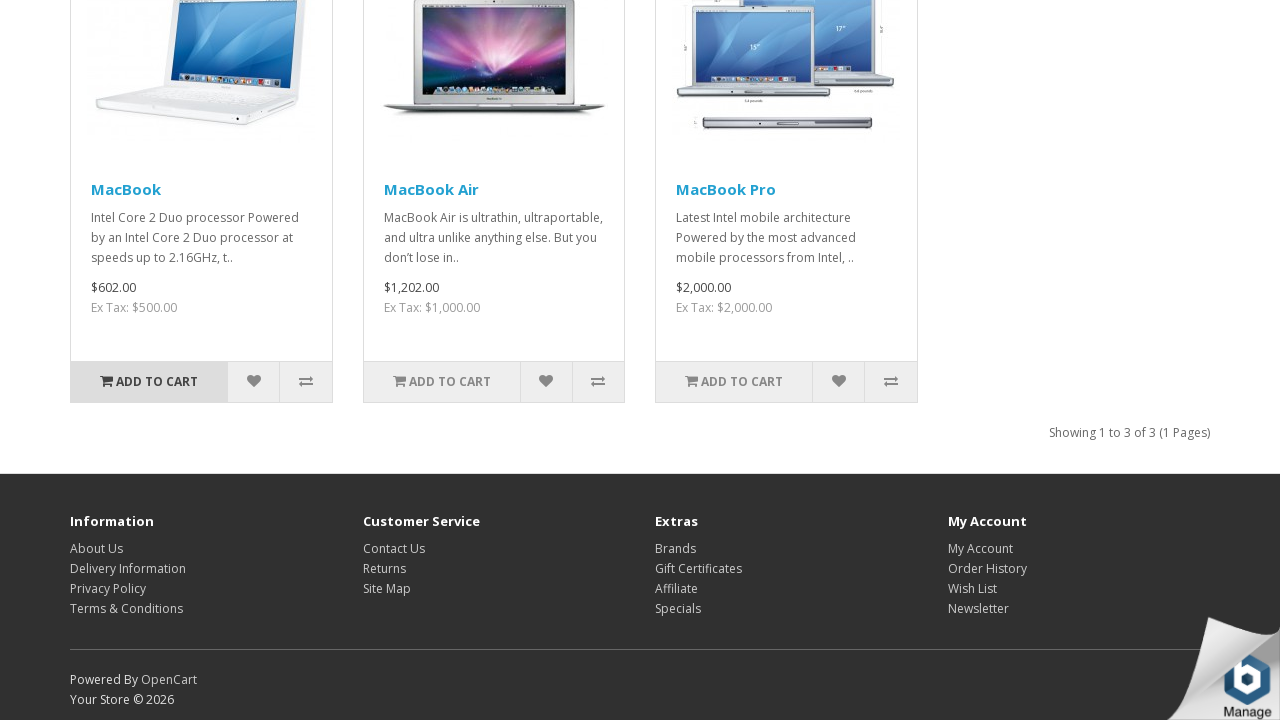

Product successfully added to cart - success message displayed
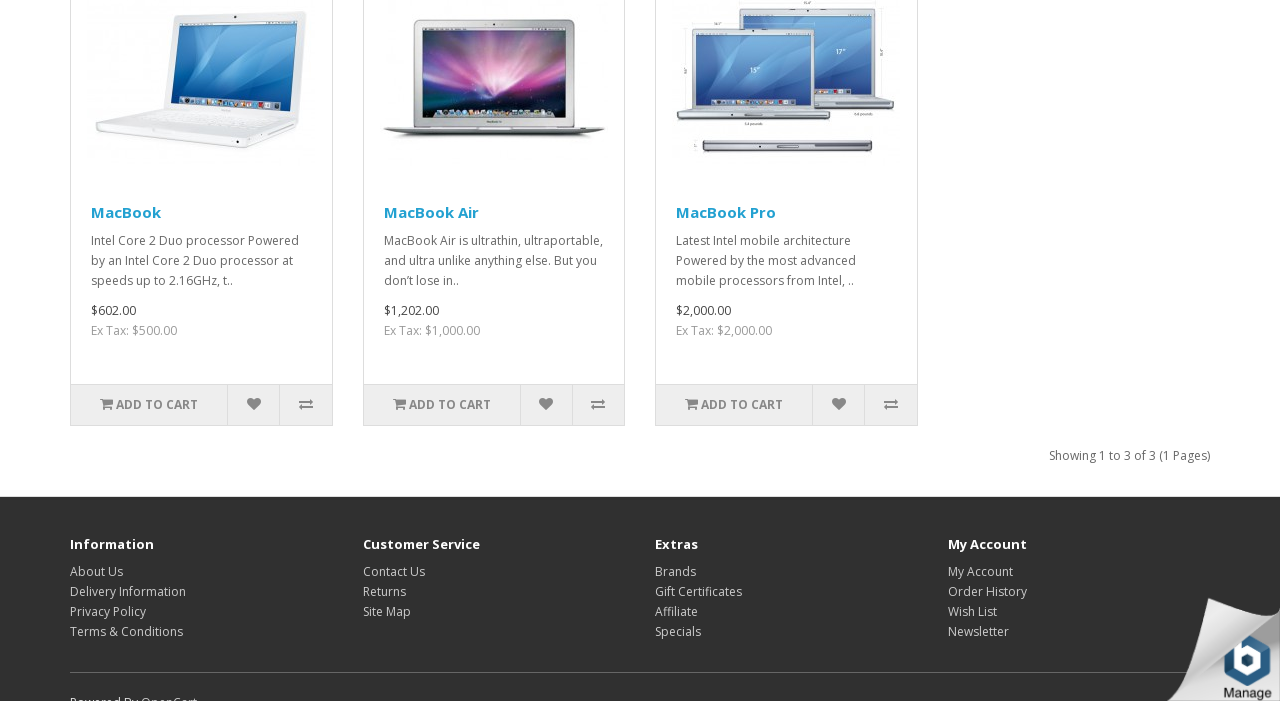

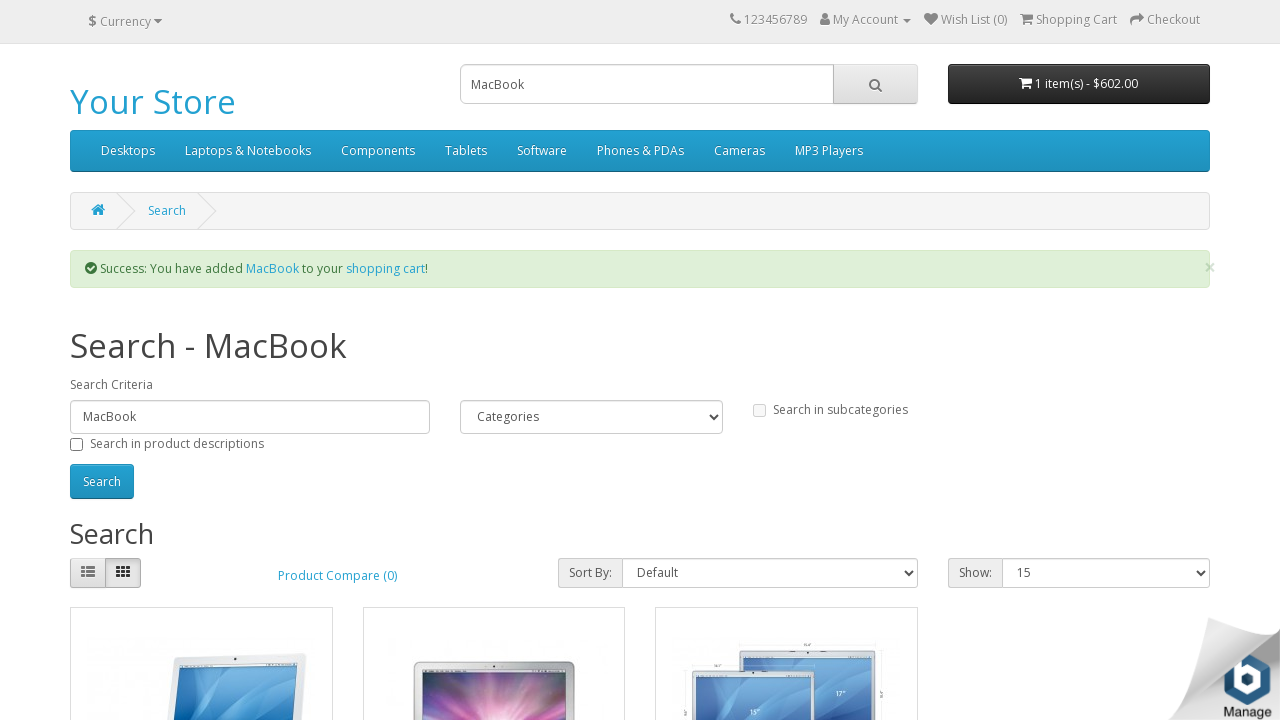